Tests marking all todo items as completed using the toggle all checkbox

Starting URL: https://demo.playwright.dev/todomvc

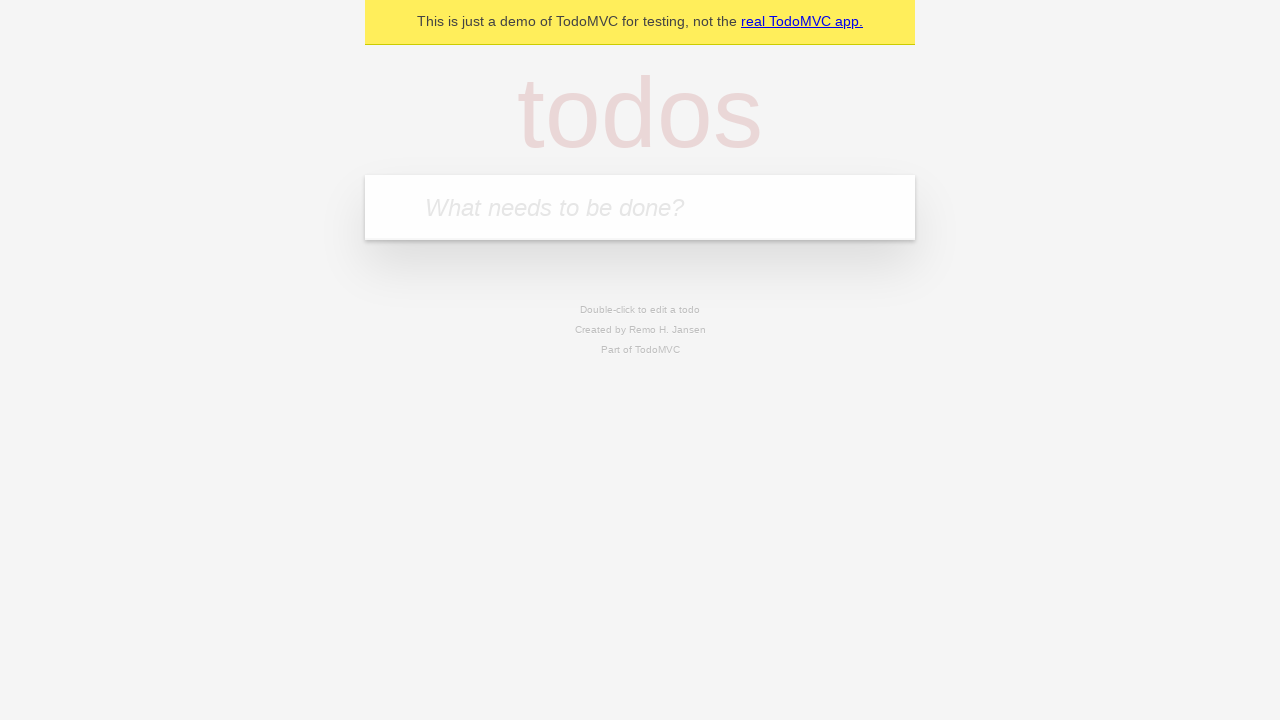

Filled todo input with 'buy some cheese' on internal:attr=[placeholder="What needs to be done?"i]
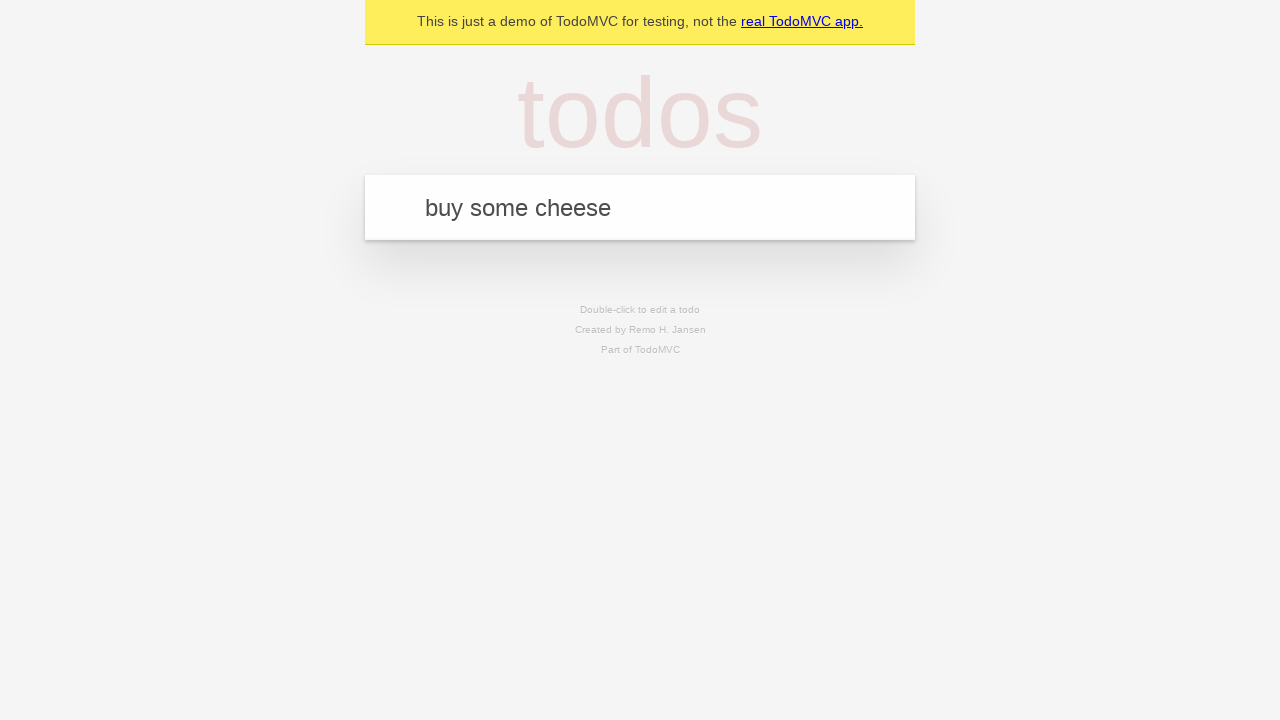

Pressed Enter to add first todo item on internal:attr=[placeholder="What needs to be done?"i]
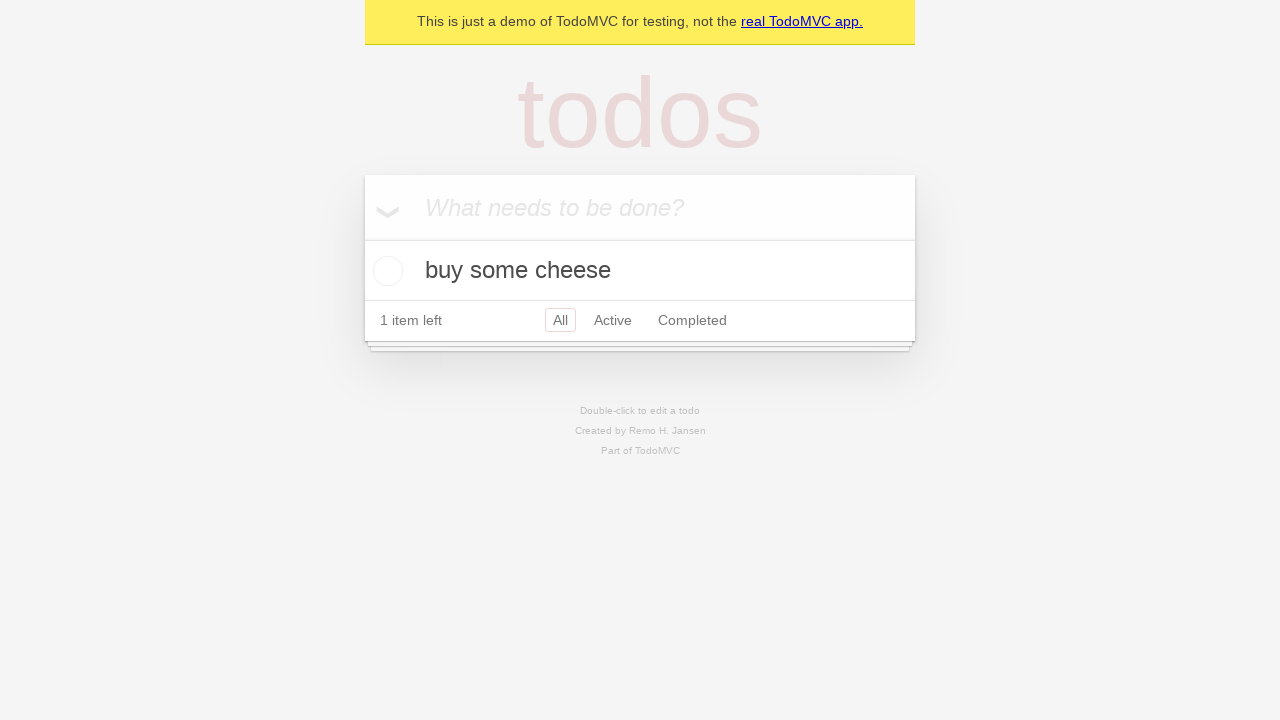

Filled todo input with 'feed the cat' on internal:attr=[placeholder="What needs to be done?"i]
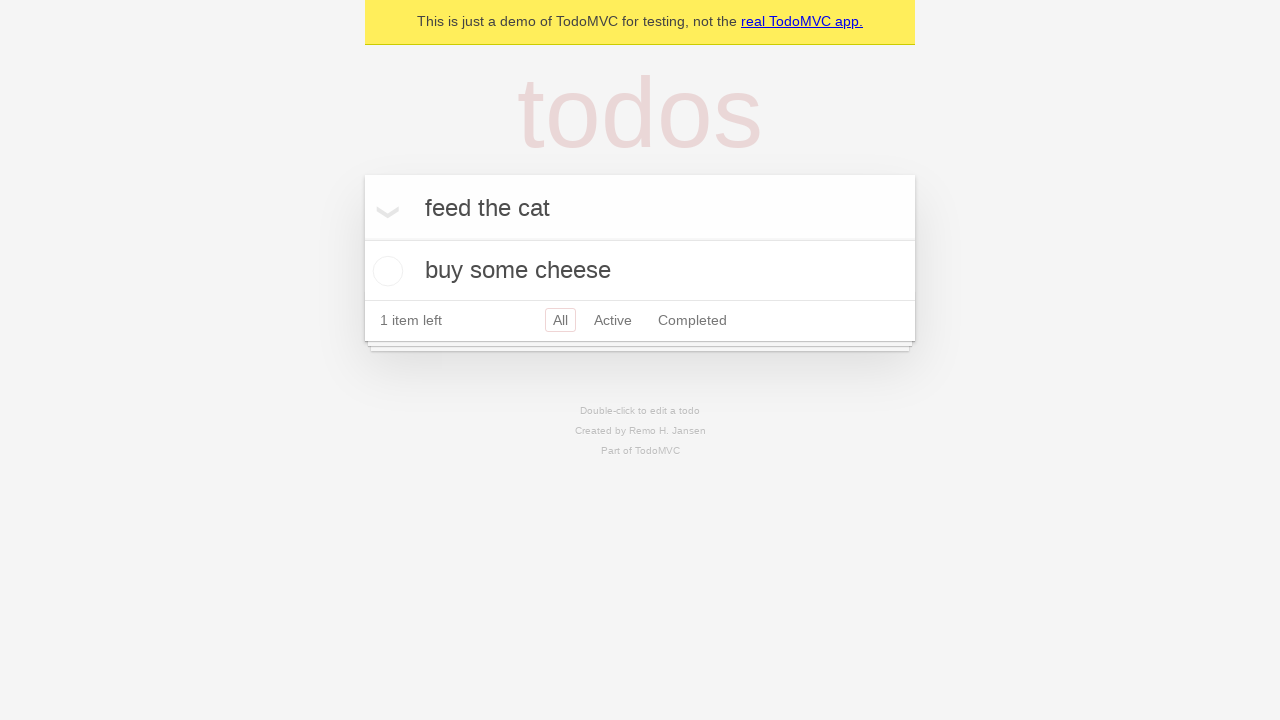

Pressed Enter to add second todo item on internal:attr=[placeholder="What needs to be done?"i]
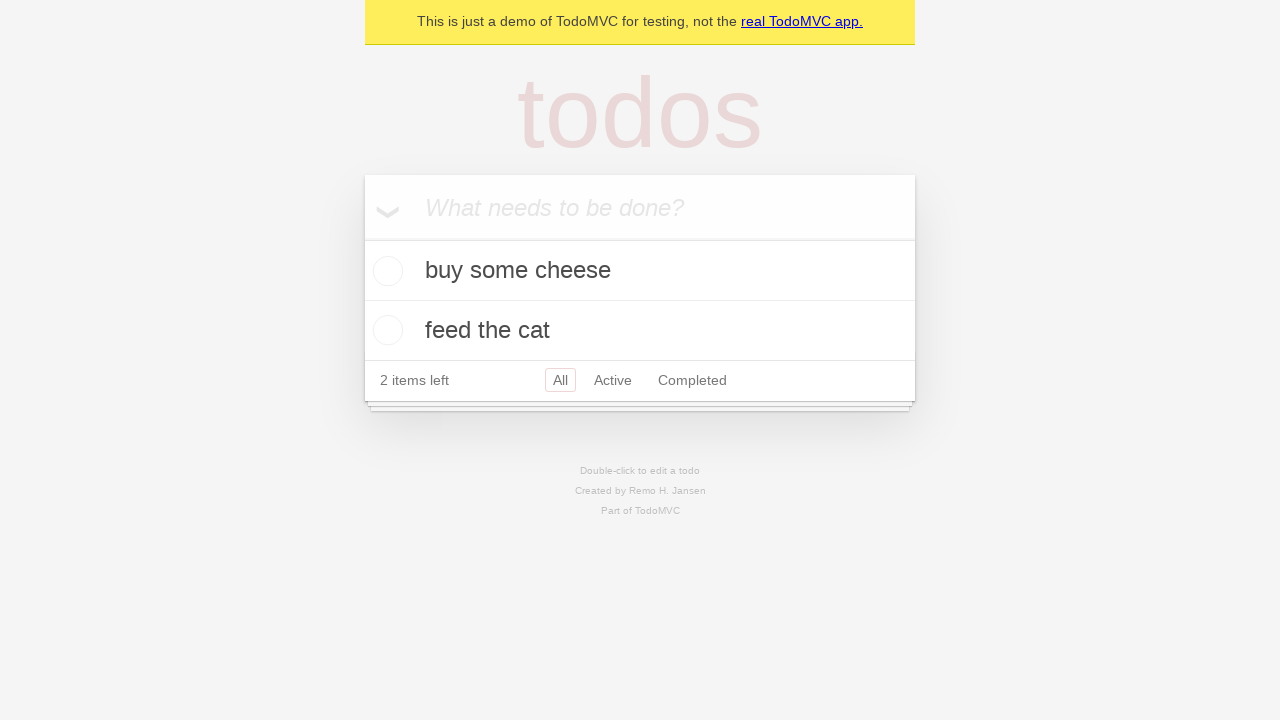

Filled todo input with 'book a doctors appointment' on internal:attr=[placeholder="What needs to be done?"i]
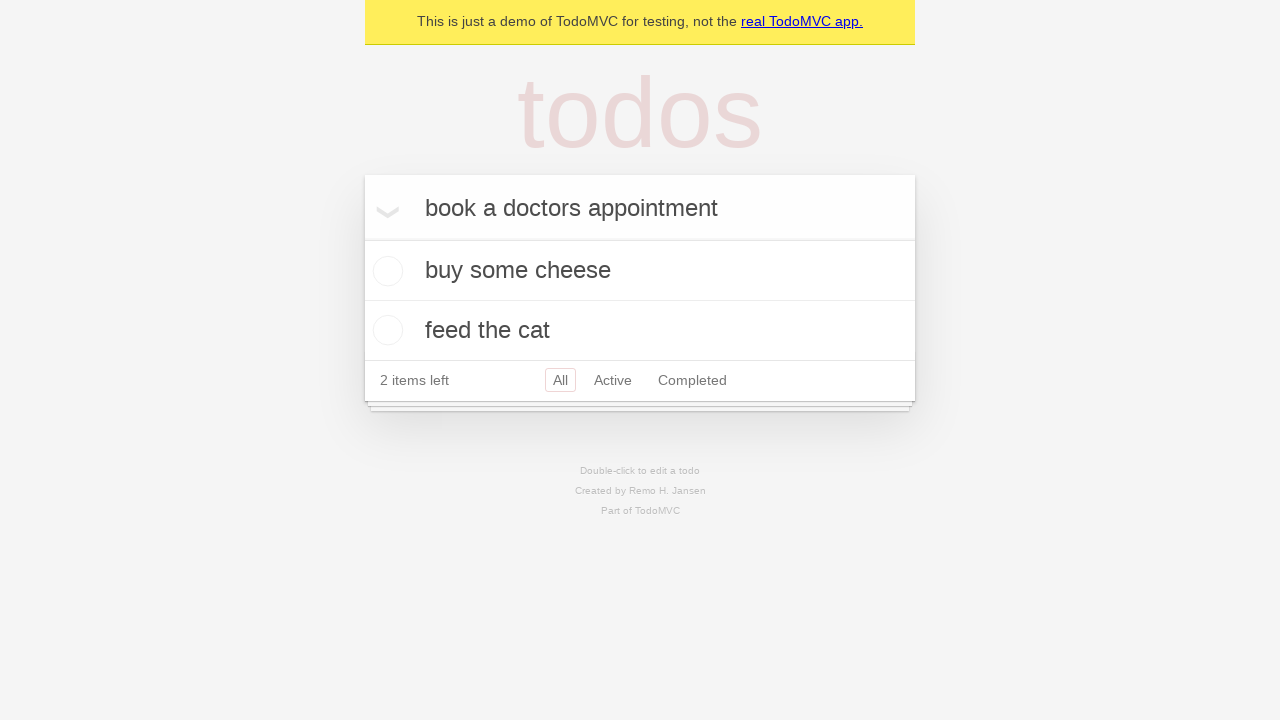

Pressed Enter to add third todo item on internal:attr=[placeholder="What needs to be done?"i]
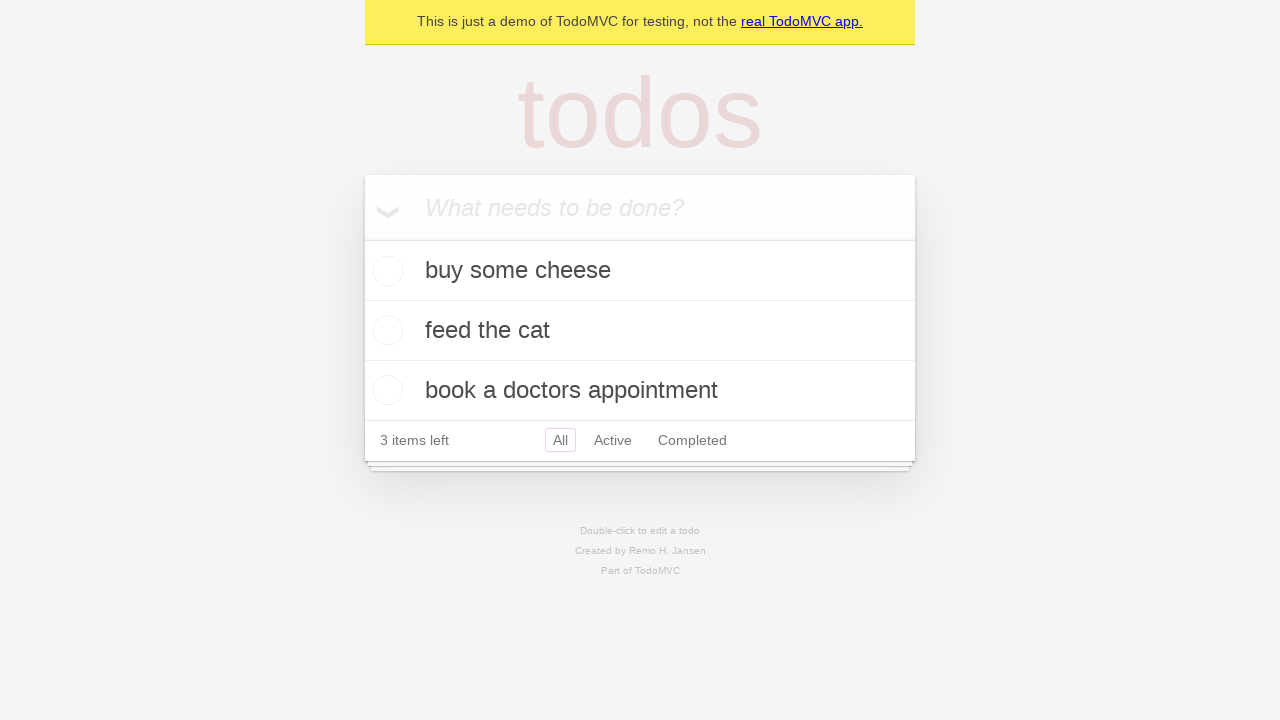

Clicked 'Mark all as complete' checkbox at (362, 238) on internal:label="Mark all as complete"i
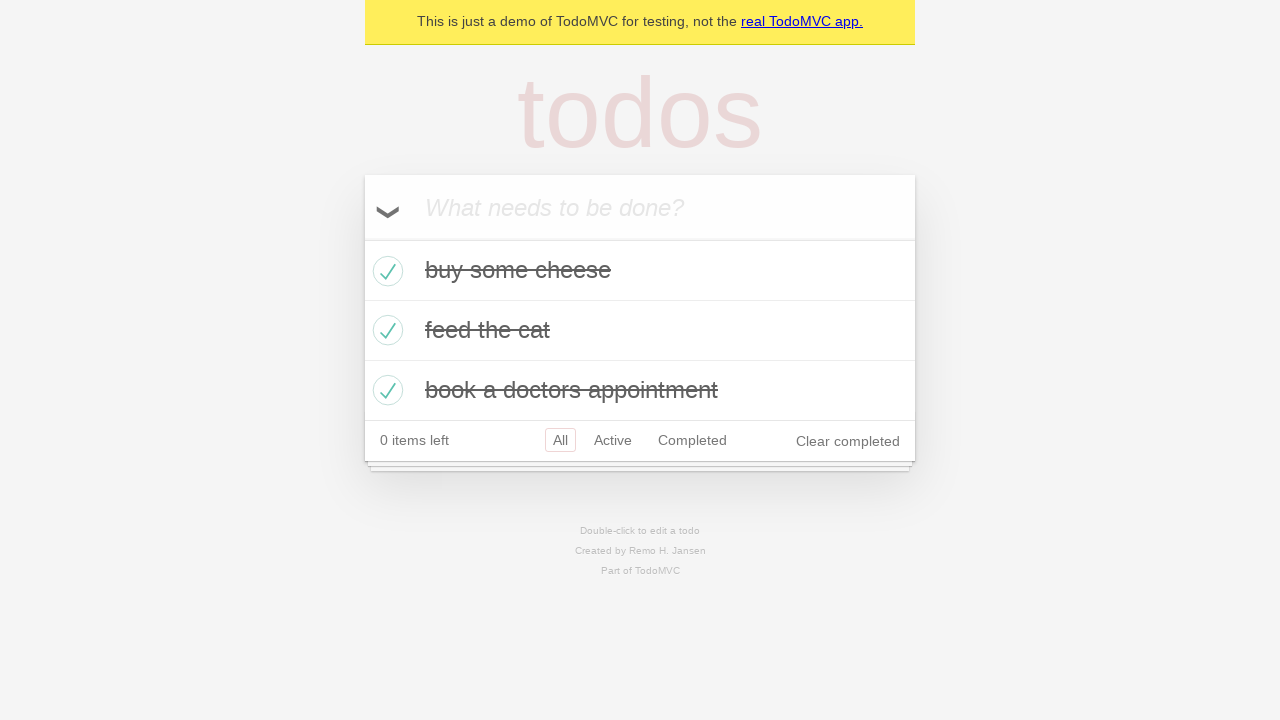

Waited for todo items to show completed state
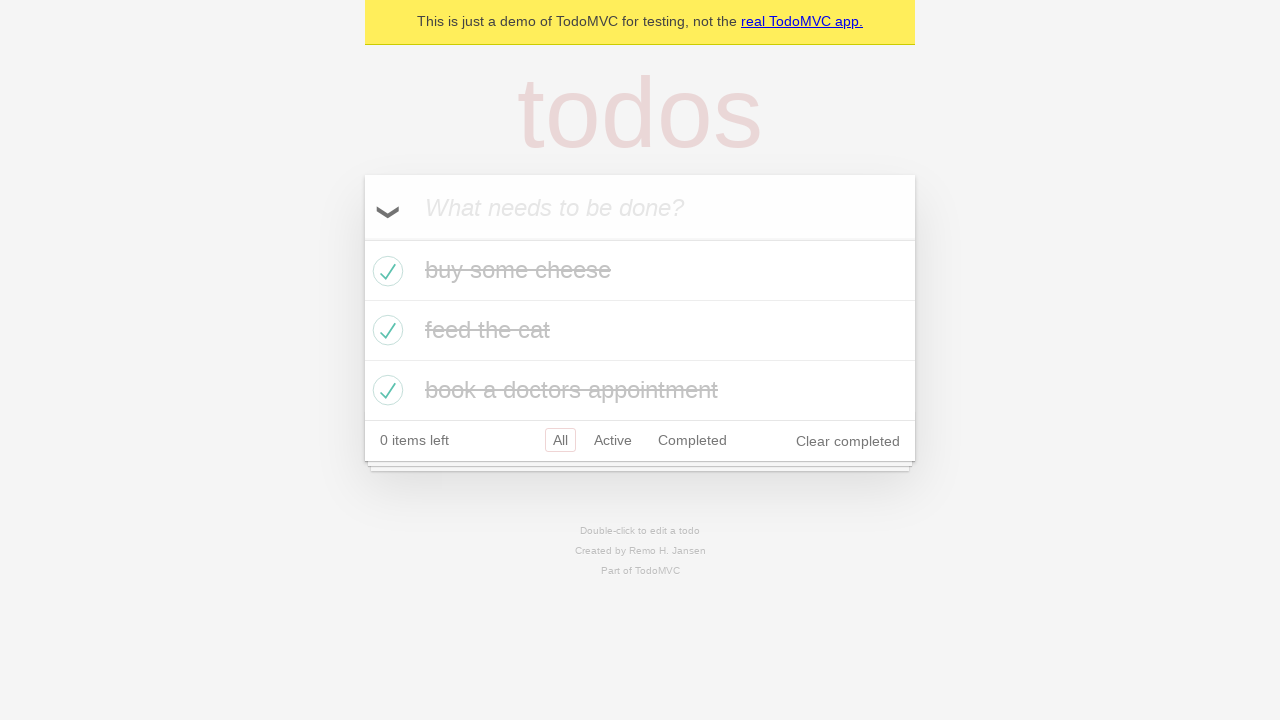

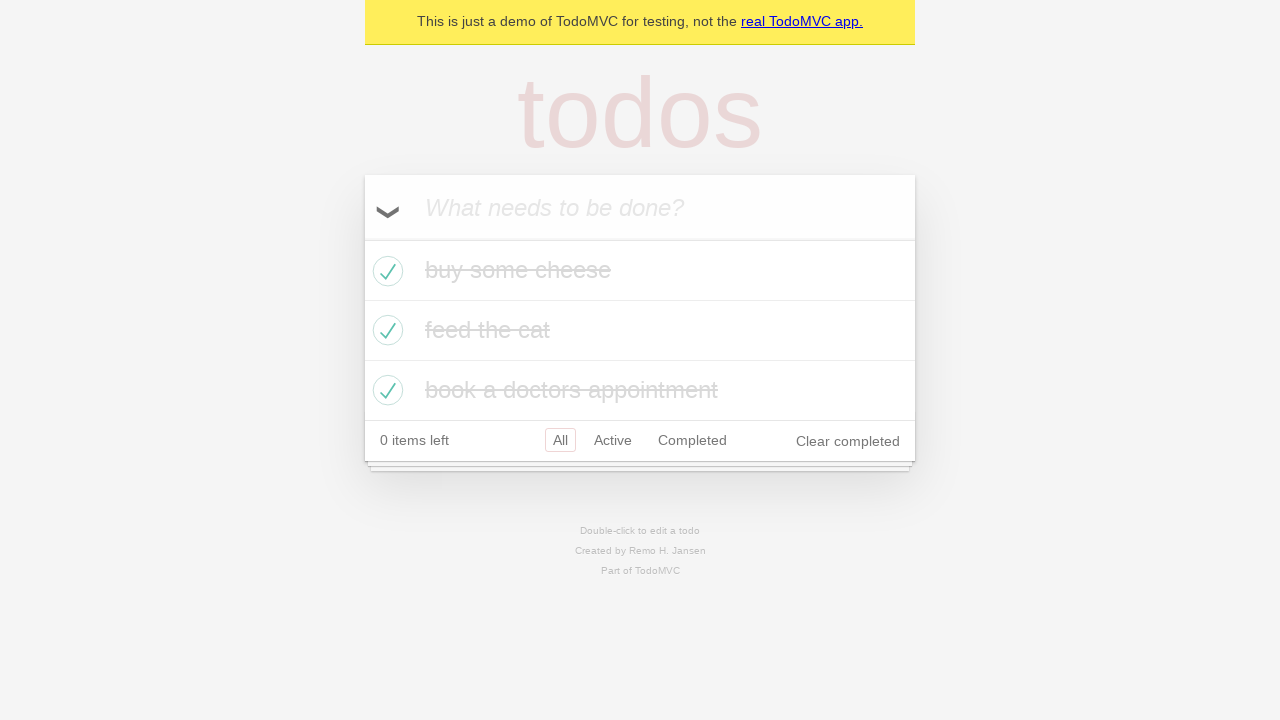